Visual test of homepage at tablet viewport (768x1024), waiting for hero content to load

Starting URL: https://rwa2.netlify.app/

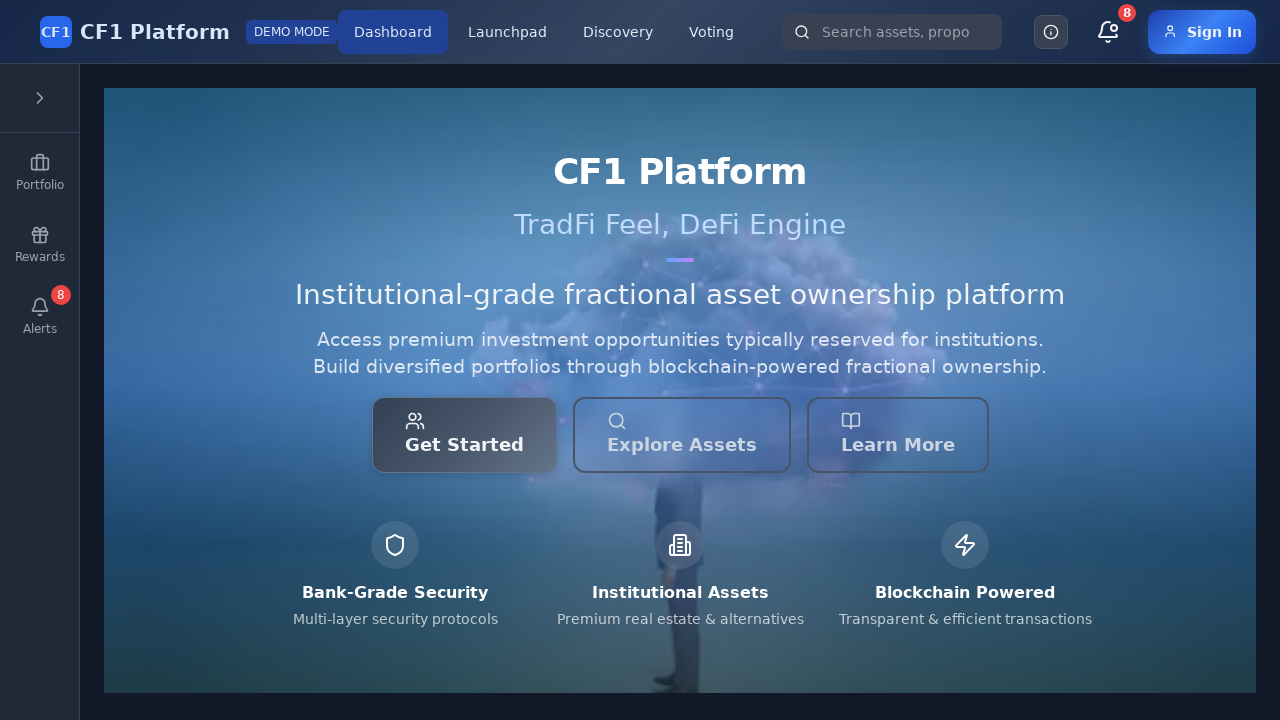

Set viewport to tablet size (768x1024)
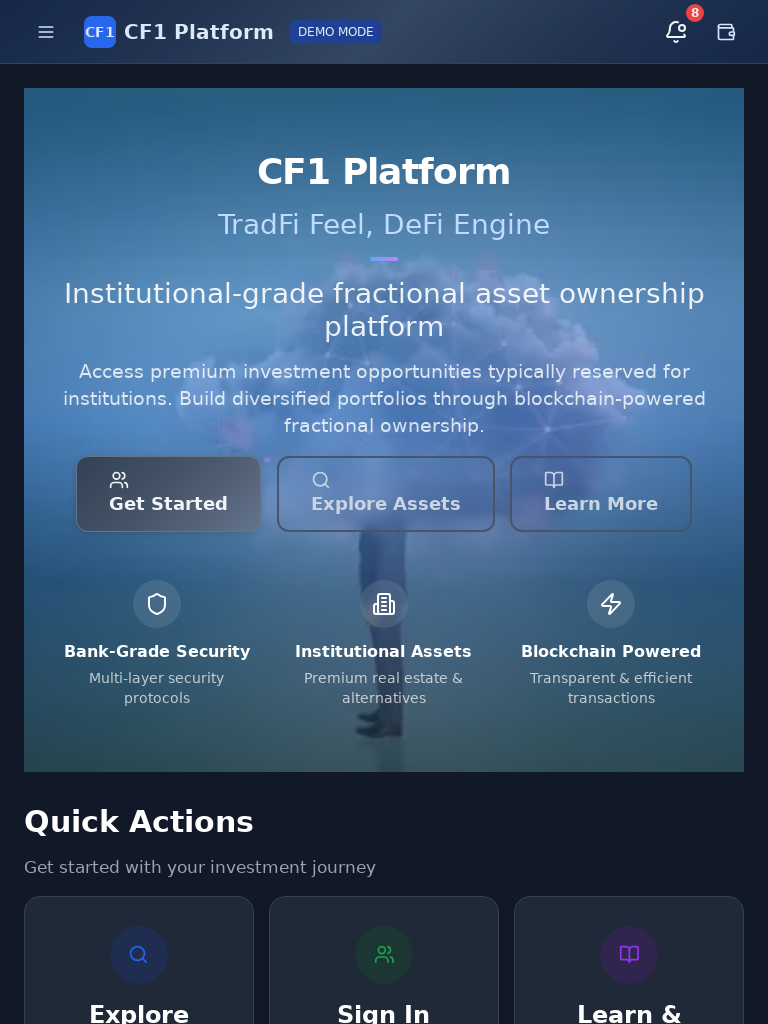

Waited for hero content to load on homepage
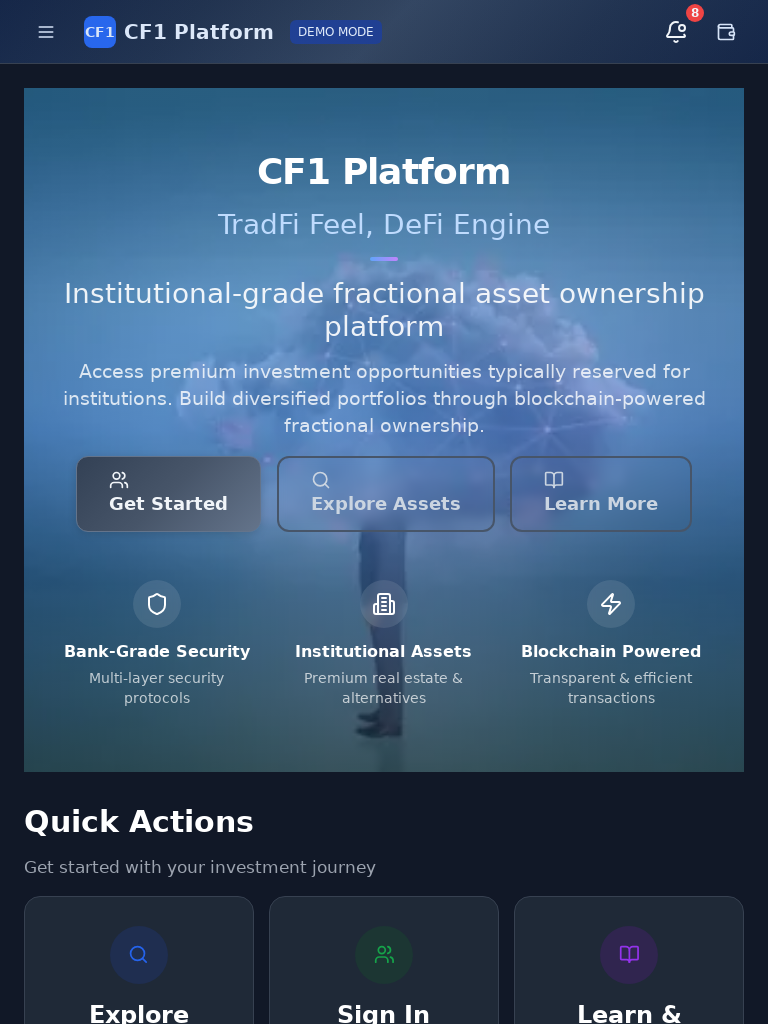

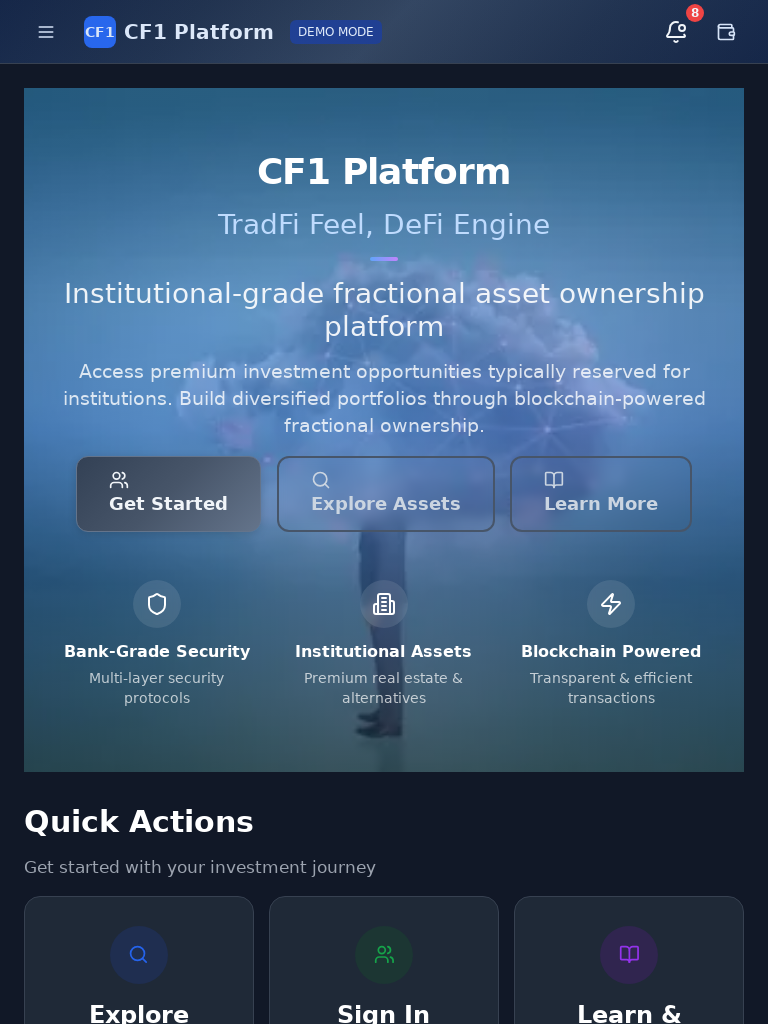